Navigates to the sweets page and verifies that product cards with images are displayed correctly.

Starting URL: https://sweetshop.netlify.app/

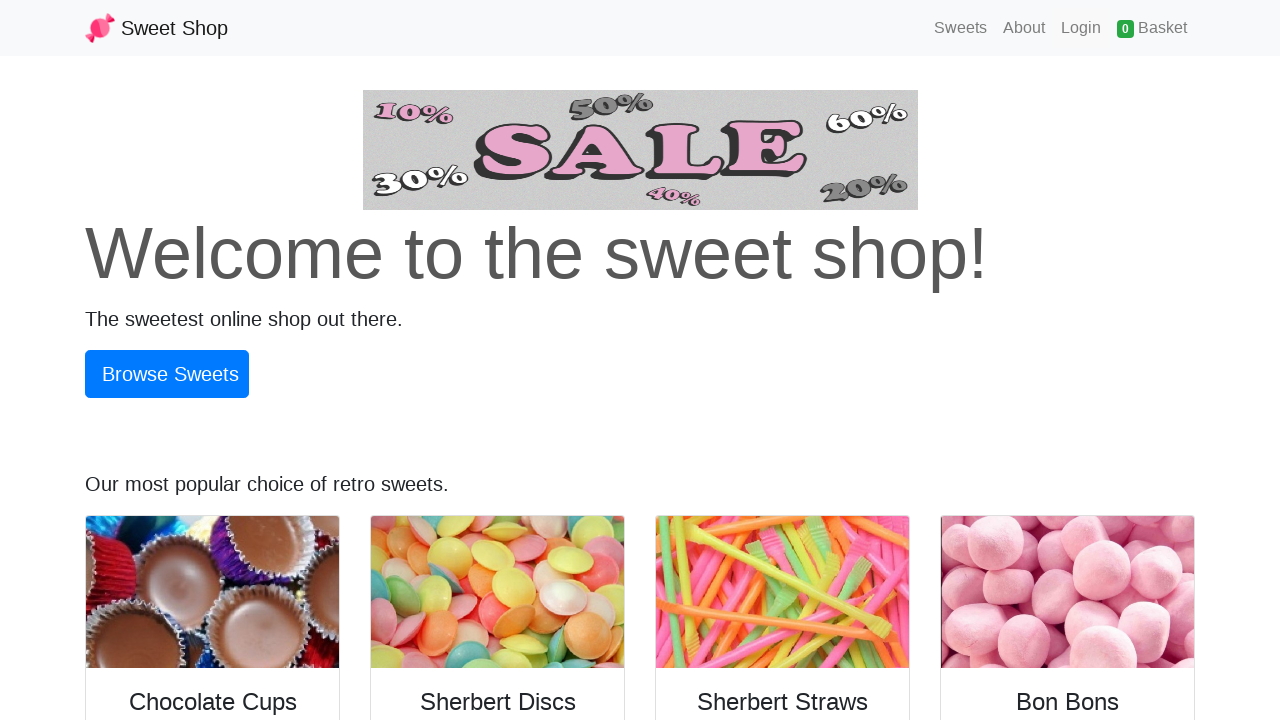

Clicked navbar brand at (156, 28) on .navbar-brand
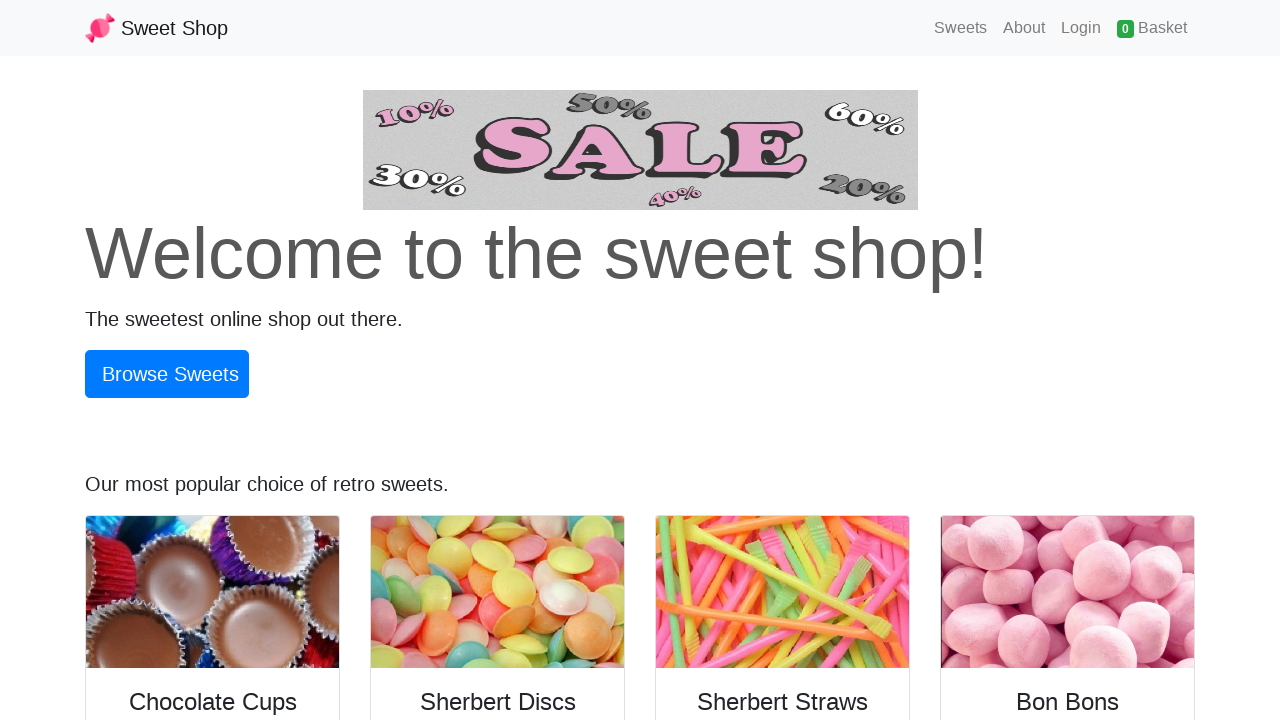

Clicked Sweets navigation link at (961, 28) on text=Sweets
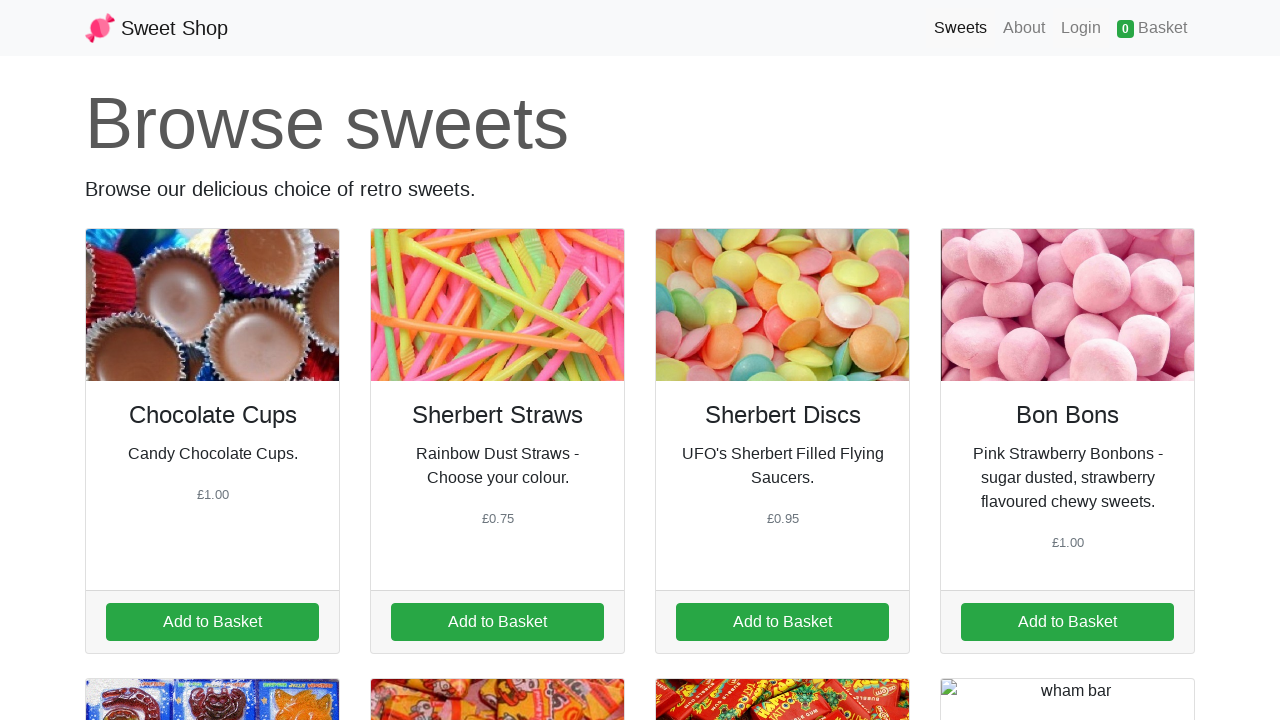

Product cards loaded on sweets page
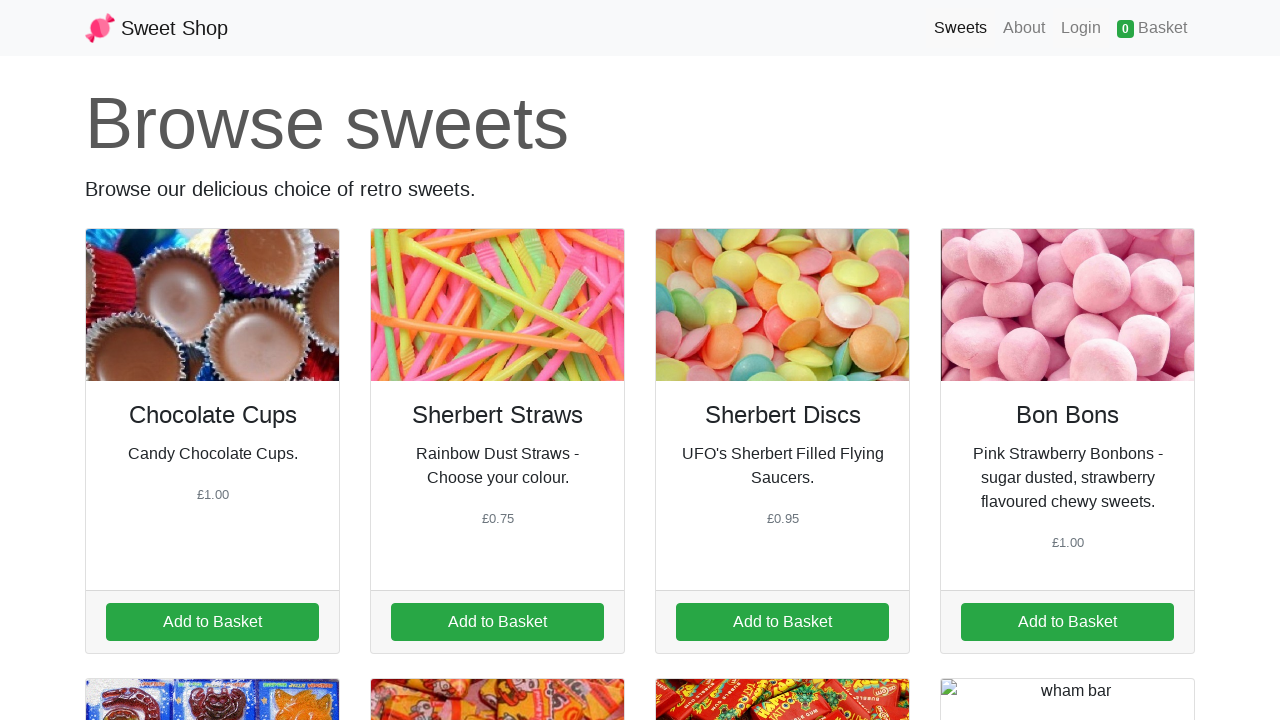

Product card images verified to be present and loaded
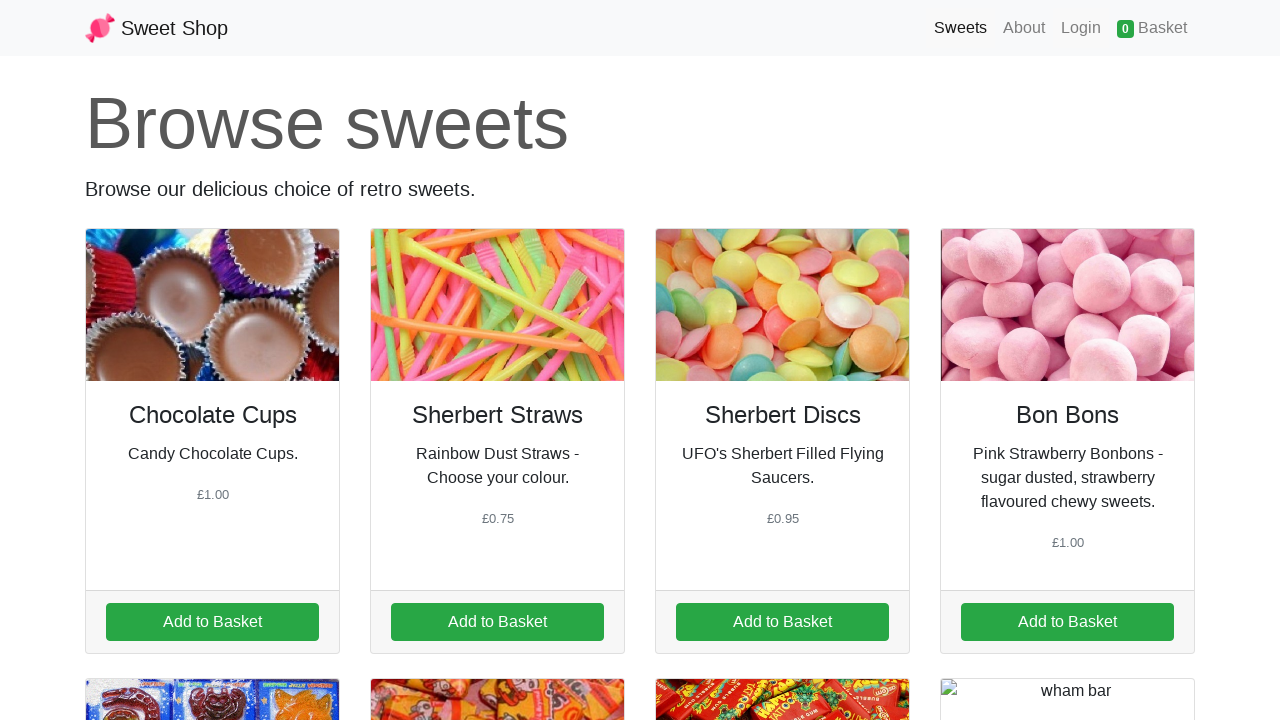

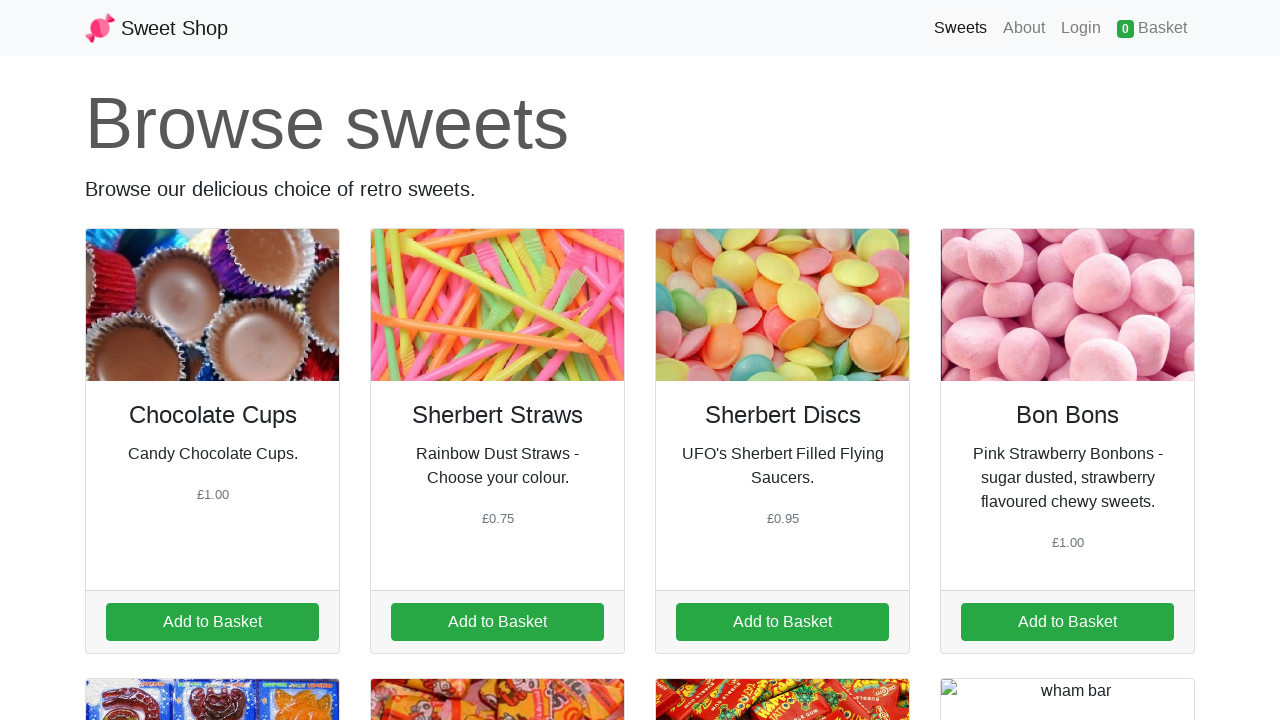